Navigates to GitHub's homepage and verifies the page loads by checking for the page title

Starting URL: https://github.com

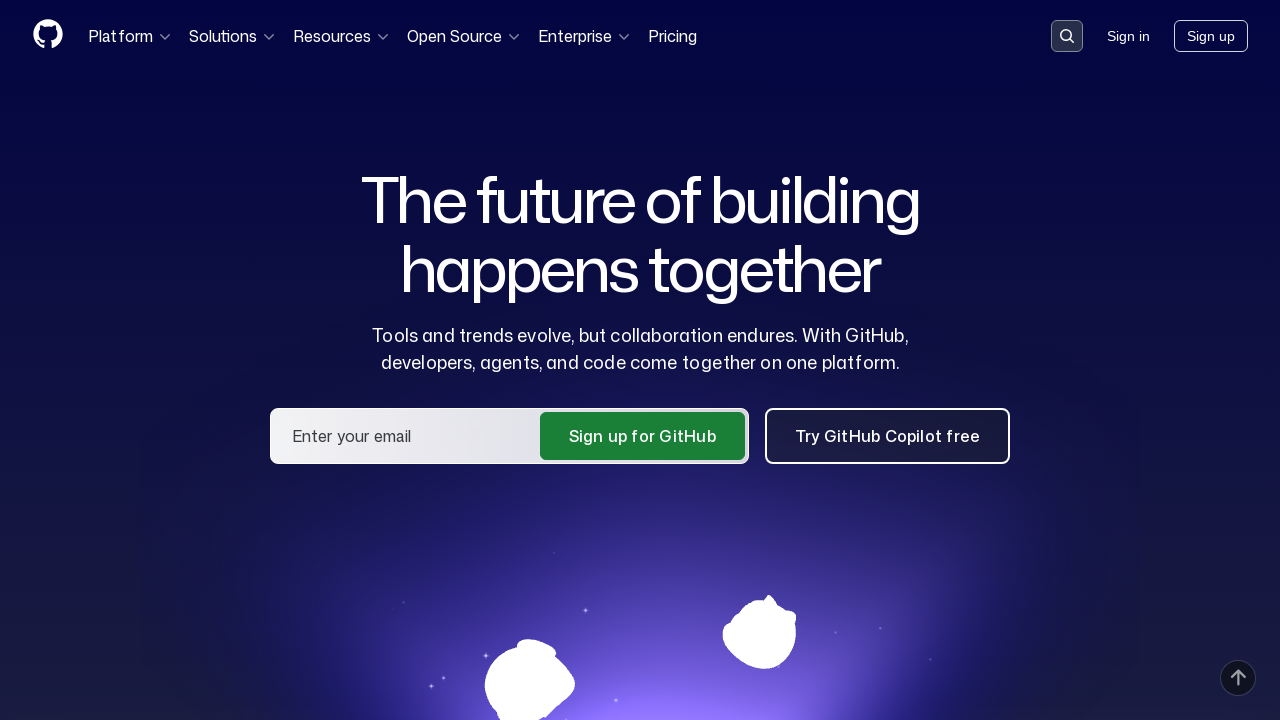

Navigated to GitHub homepage
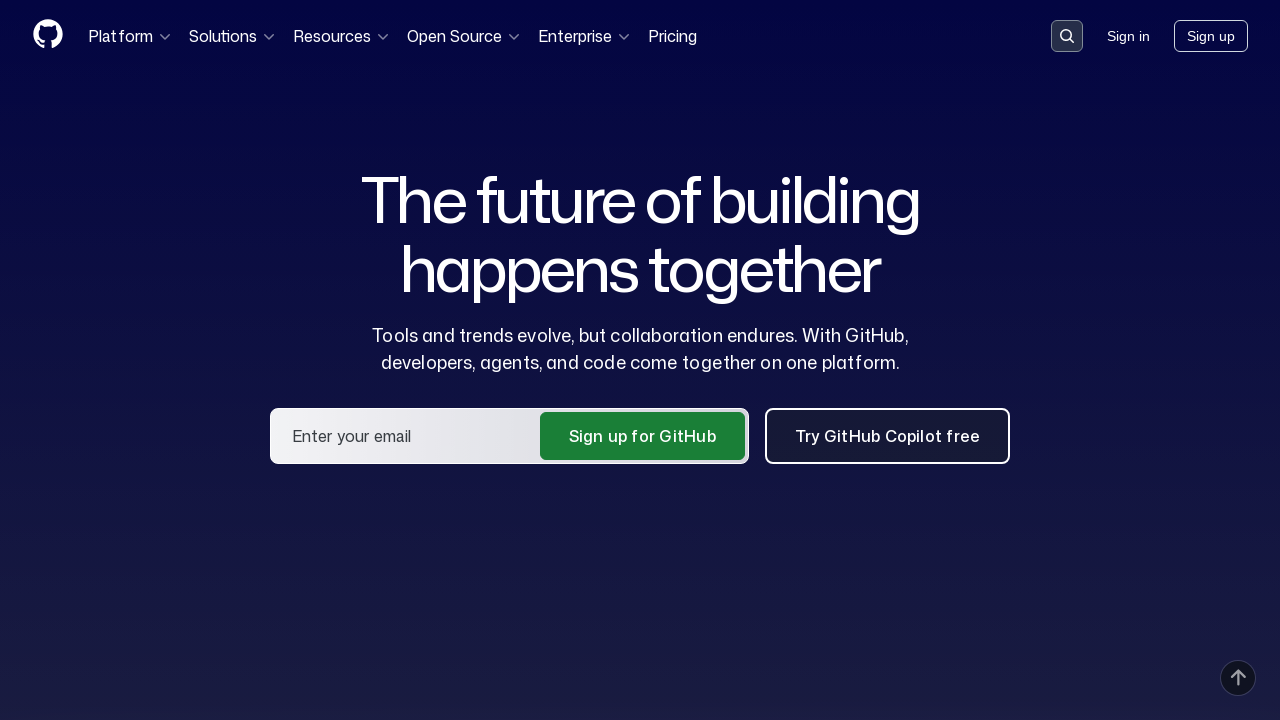

Page fully loaded (domcontentloaded)
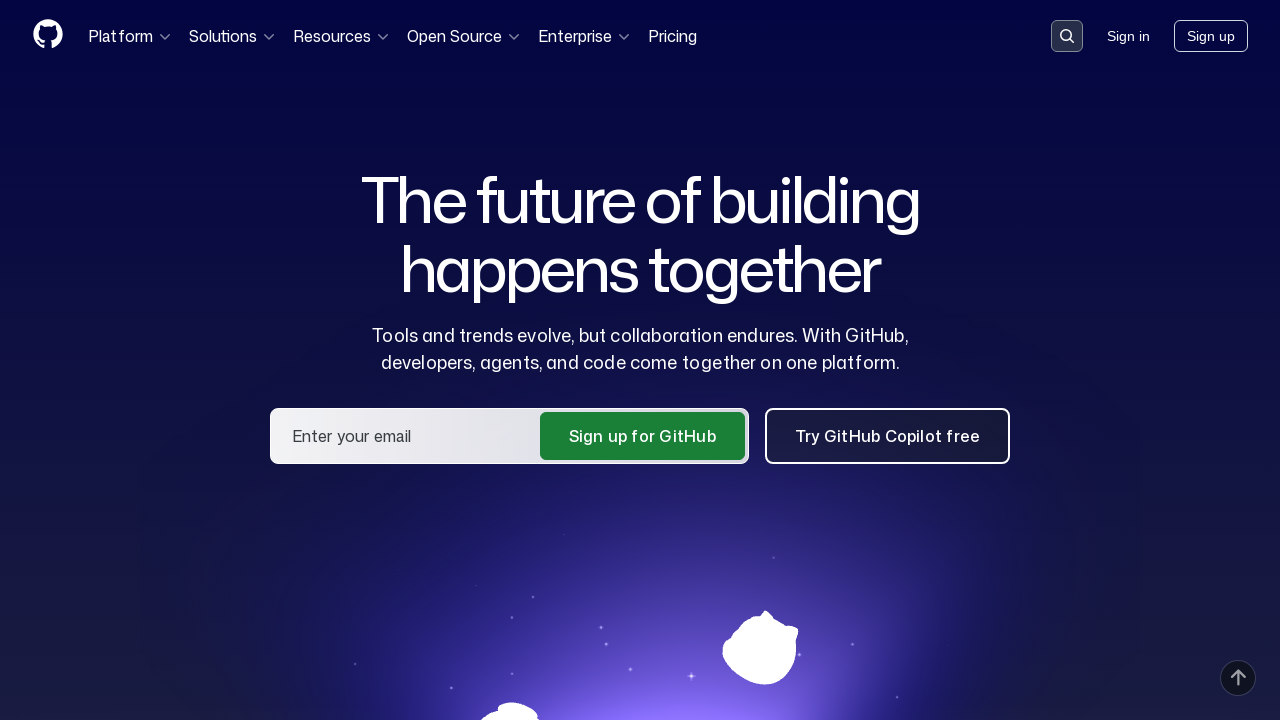

Verified page title contains 'GitHub'
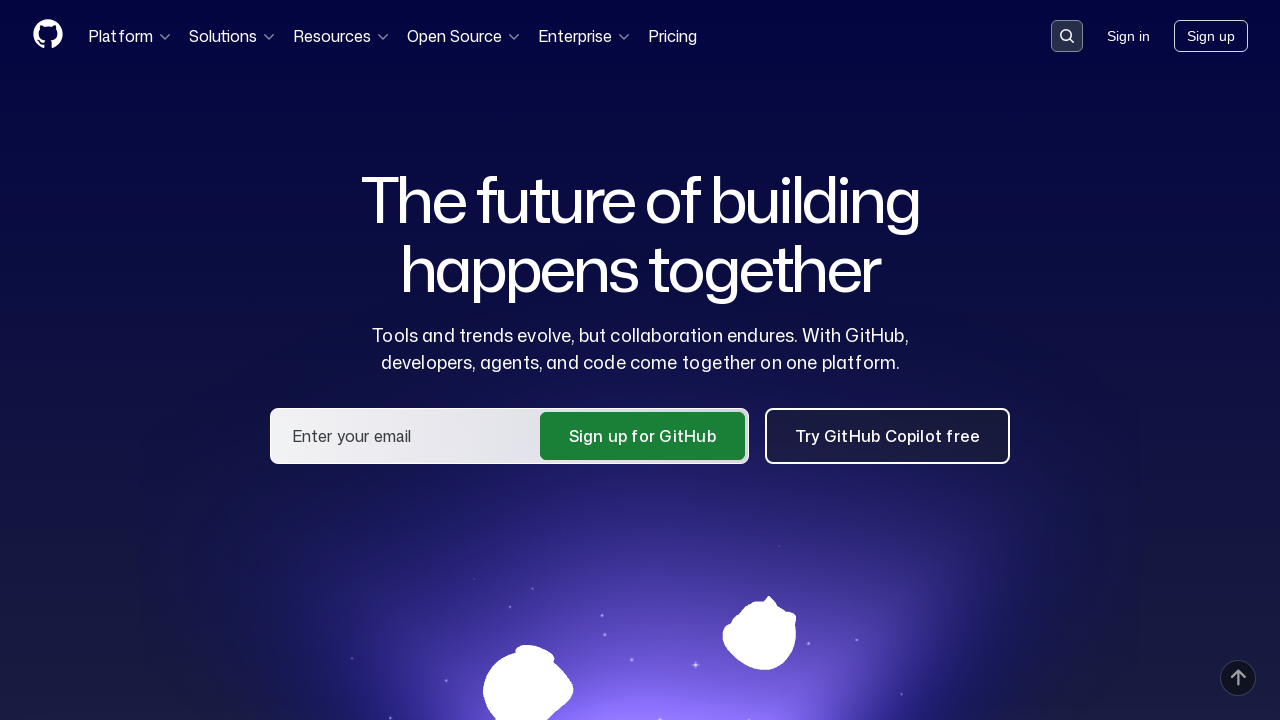

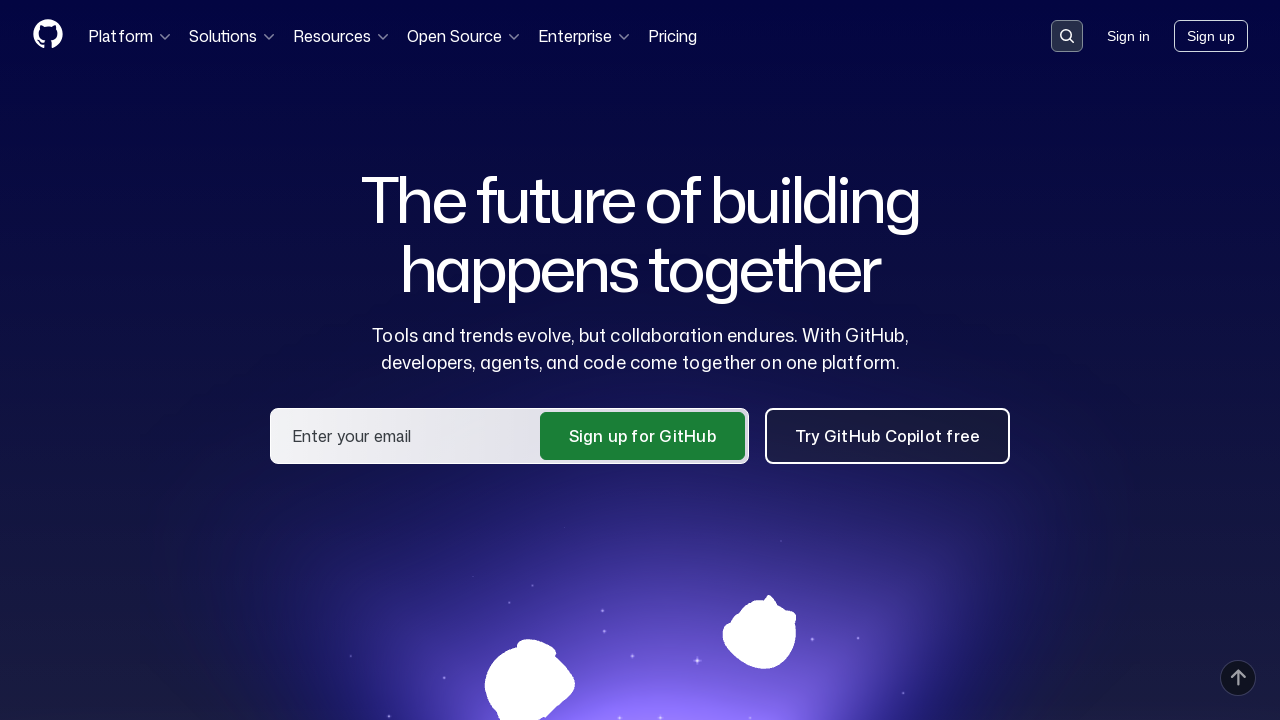